Performs a right-click action on a button element to trigger a context menu

Starting URL: https://swisnl.github.io/jQuery-contextMenu/demo.html

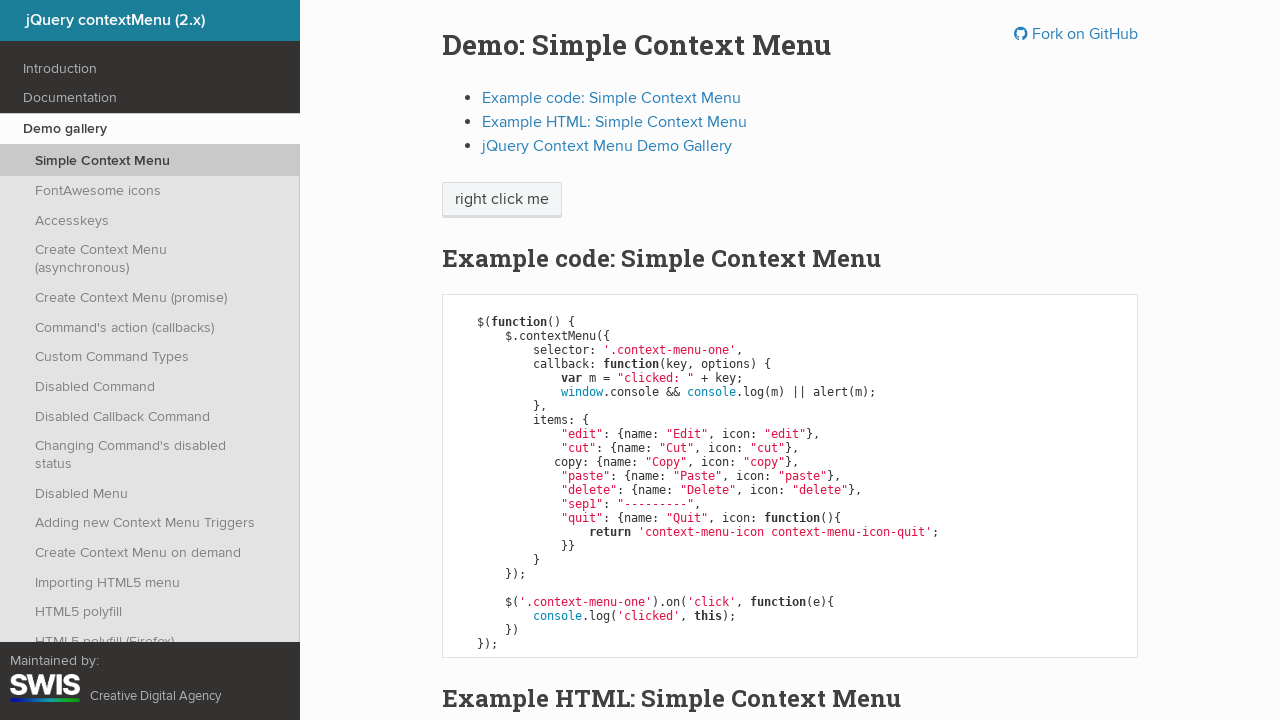

Located the right-click target element containing 'right click me' text
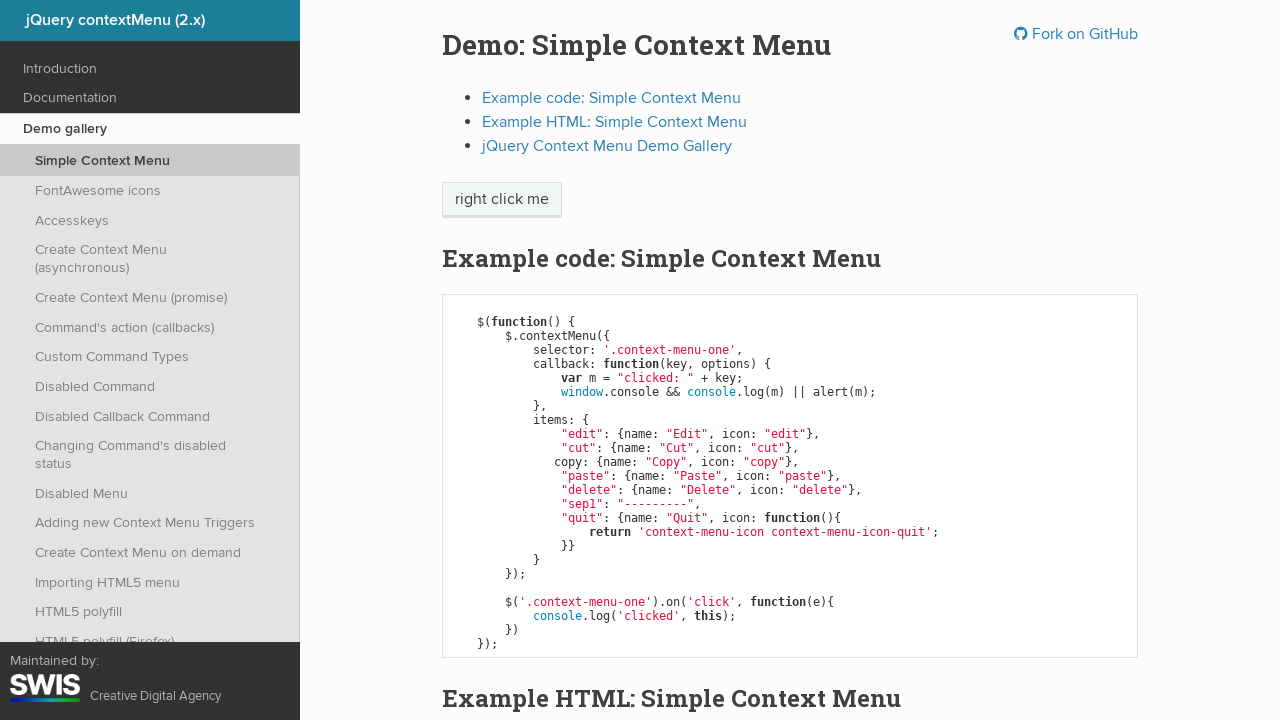

Performed right-click action on the target element to trigger context menu at (502, 200) on xpath=//span[contains(text(),'right click me')]
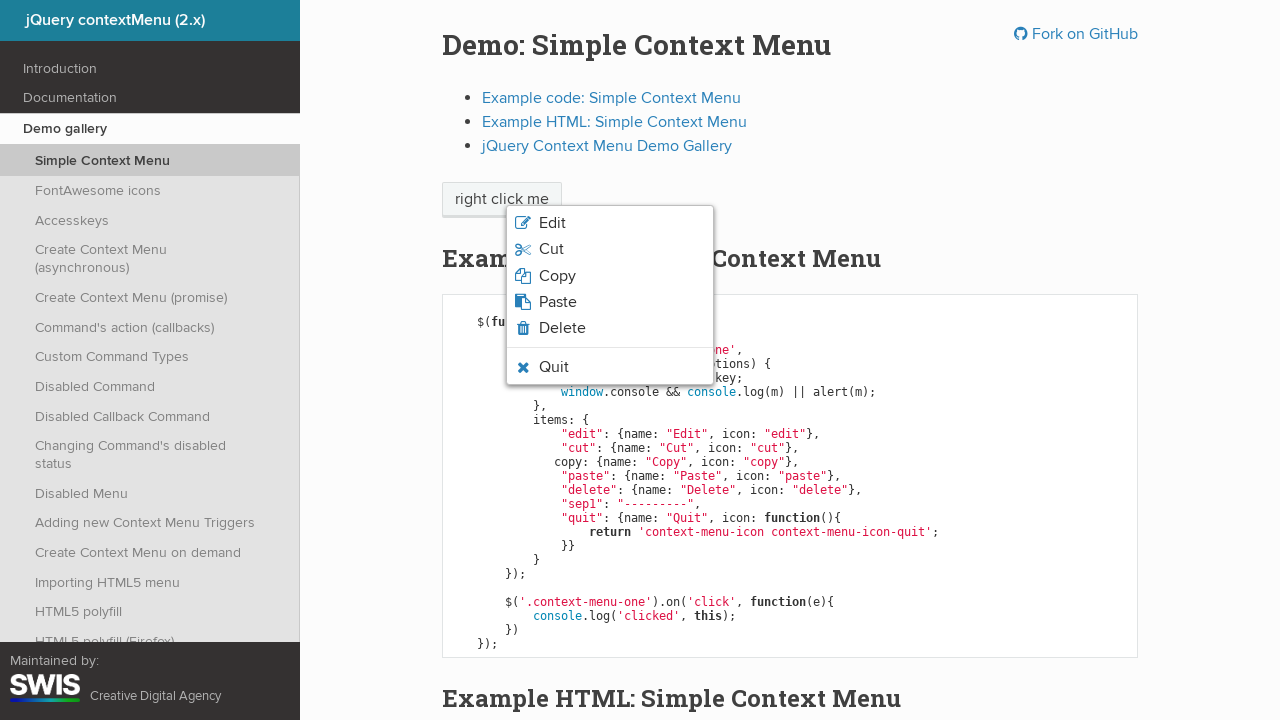

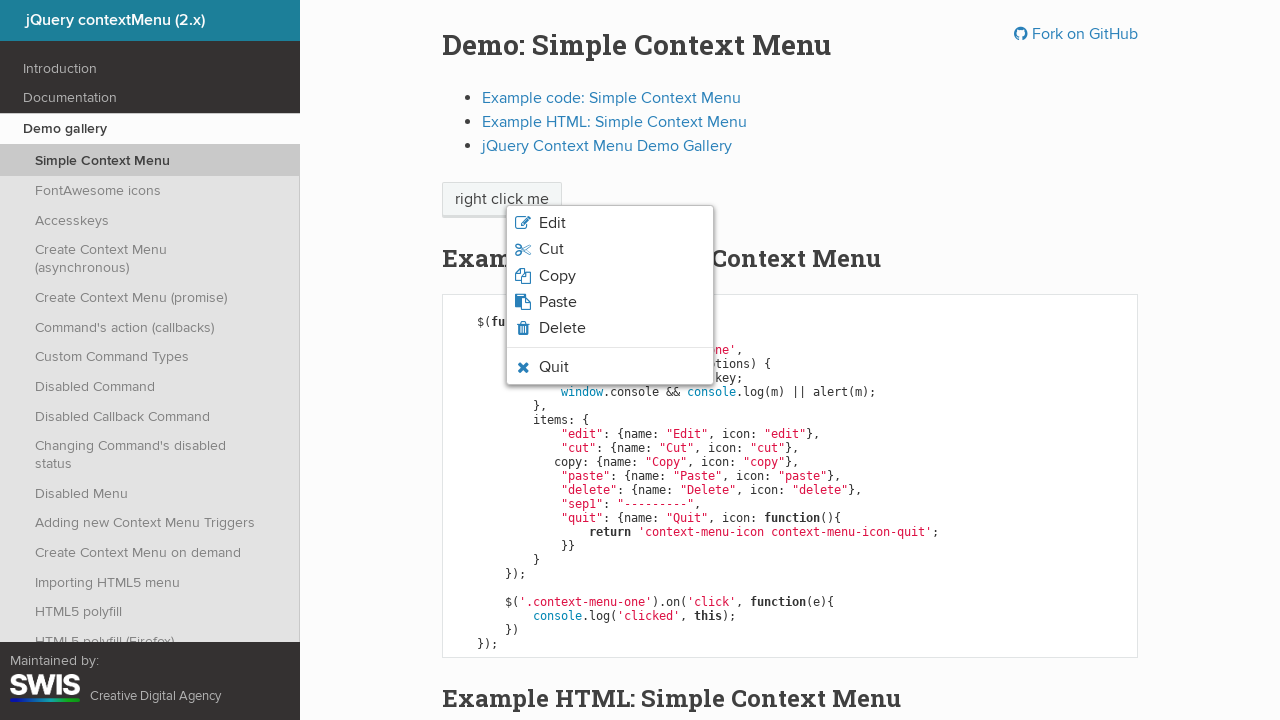